Tests dropdown selection functionality by selecting options using different methods: visible text, index, and value

Starting URL: https://training-support.net/webelements/selects

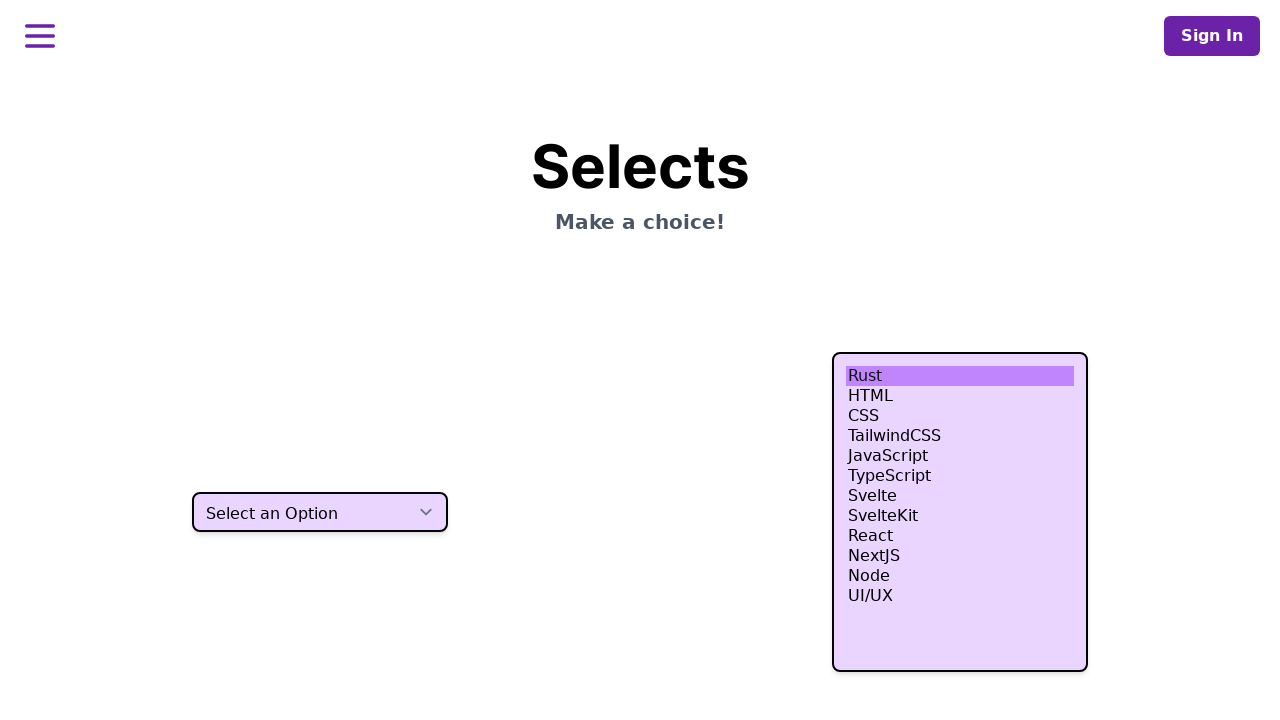

Selected 'Two' option by visible text from dropdown on select.h-10
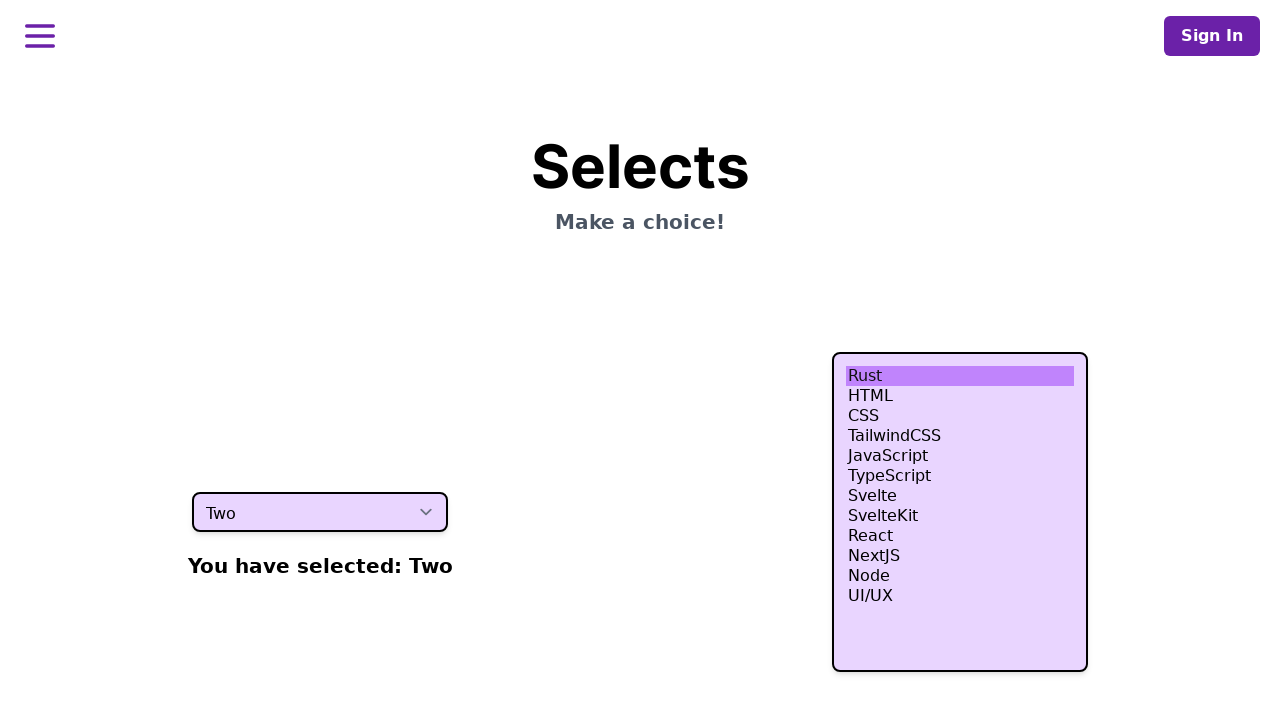

Selected option at index 3 from dropdown on select.h-10
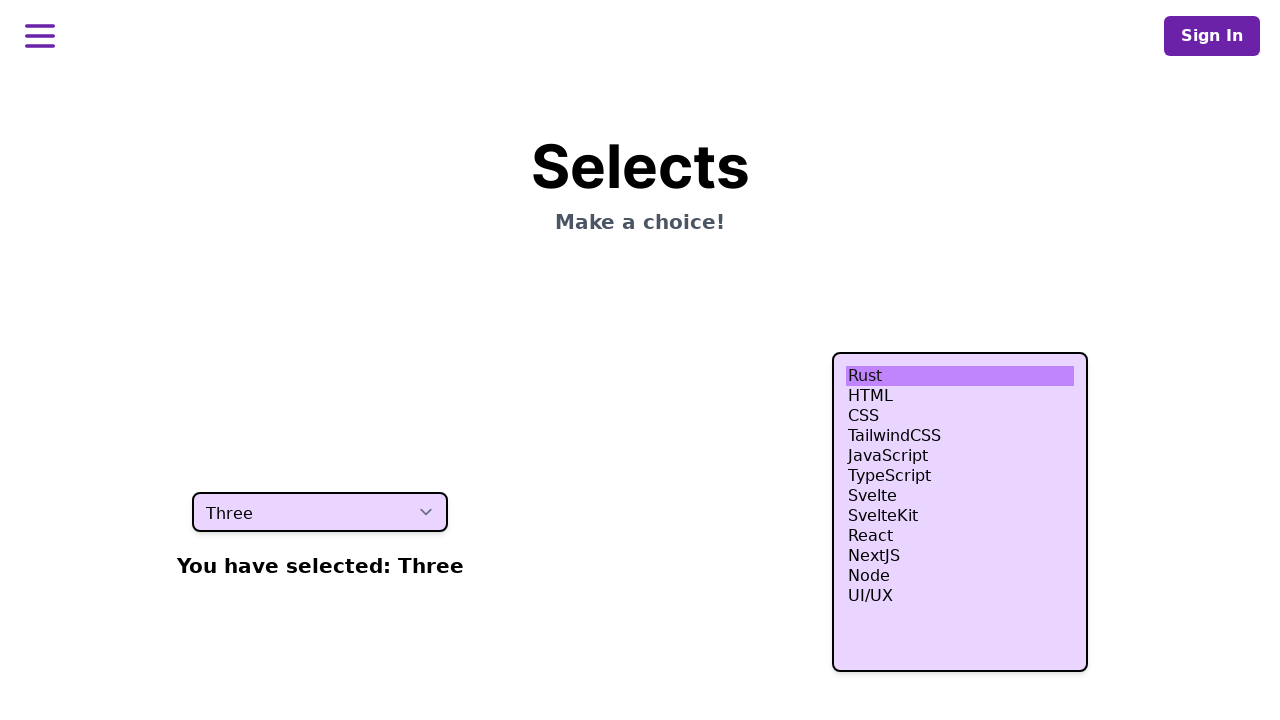

Selected option with value 'four' from dropdown on select.h-10
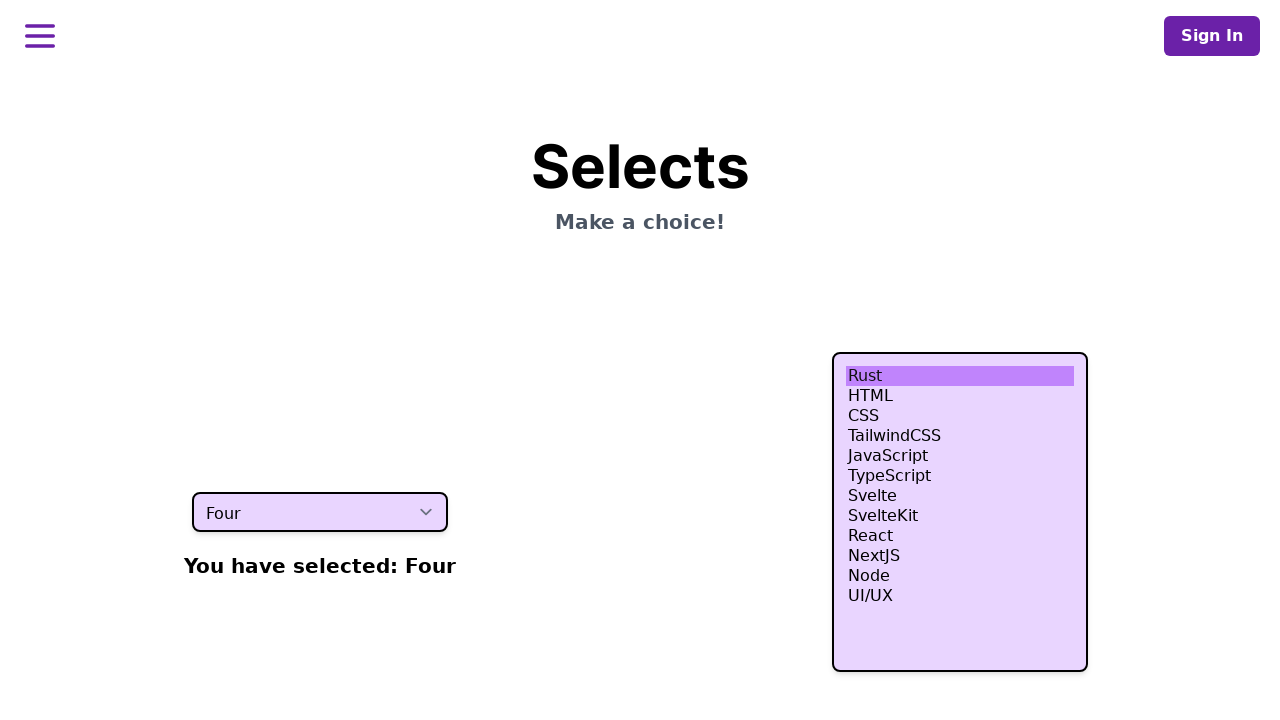

Waited for dropdown selector to be present in DOM
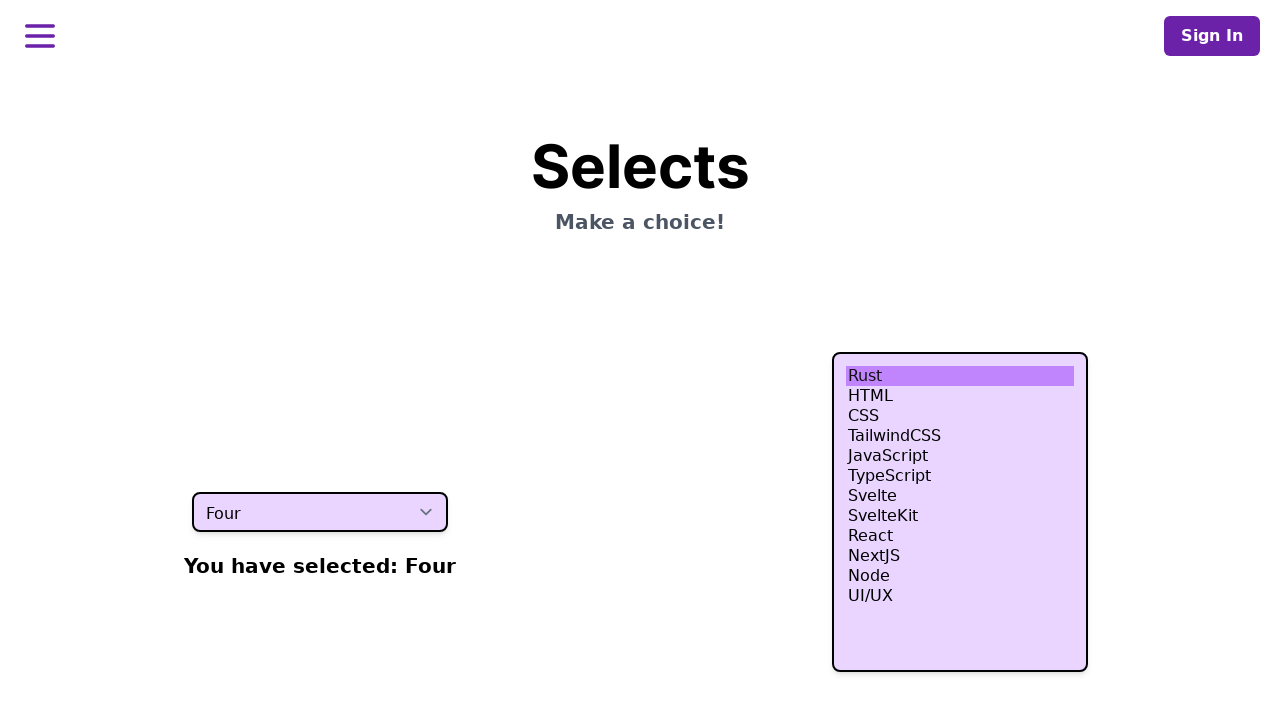

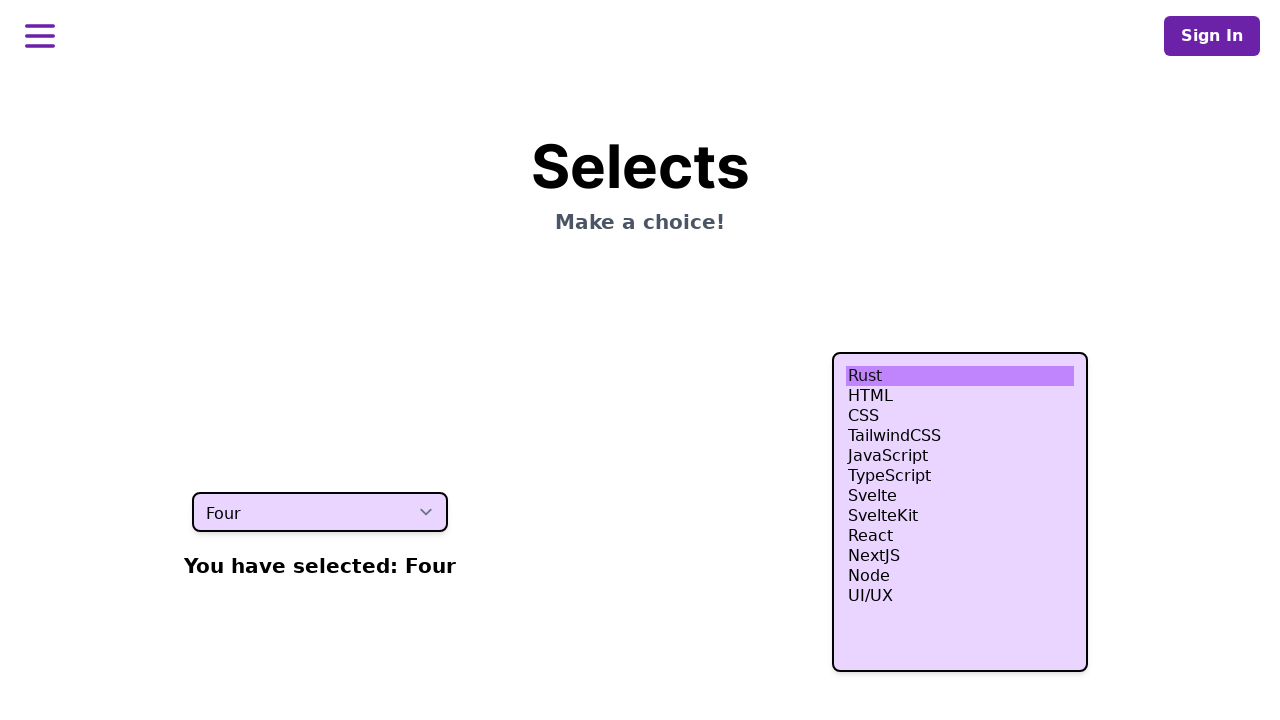